Tests jQuery dropdown with multiple selections by repeatedly opening the dropdown and selecting different countries

Starting URL: https://www.lambdatest.com/selenium-playground/jquery-dropdown-search-demo

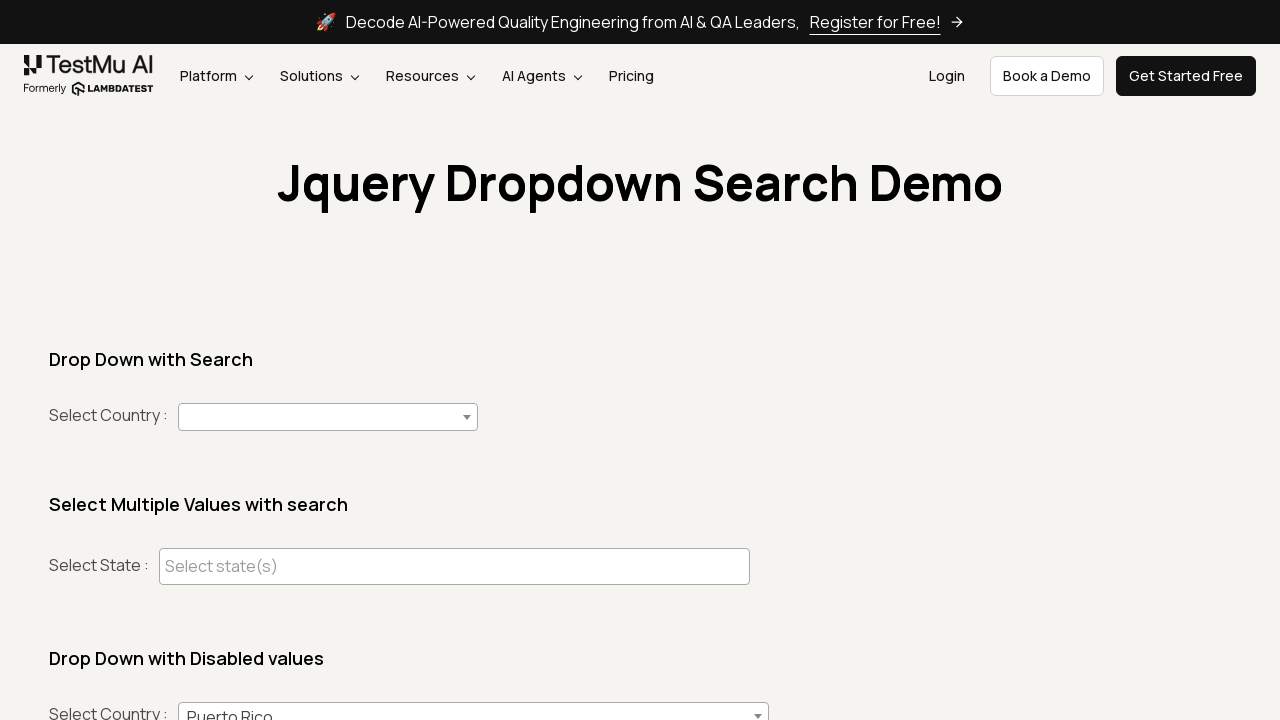

Clicked dropdown to open country selection at (328, 417) on #country+span
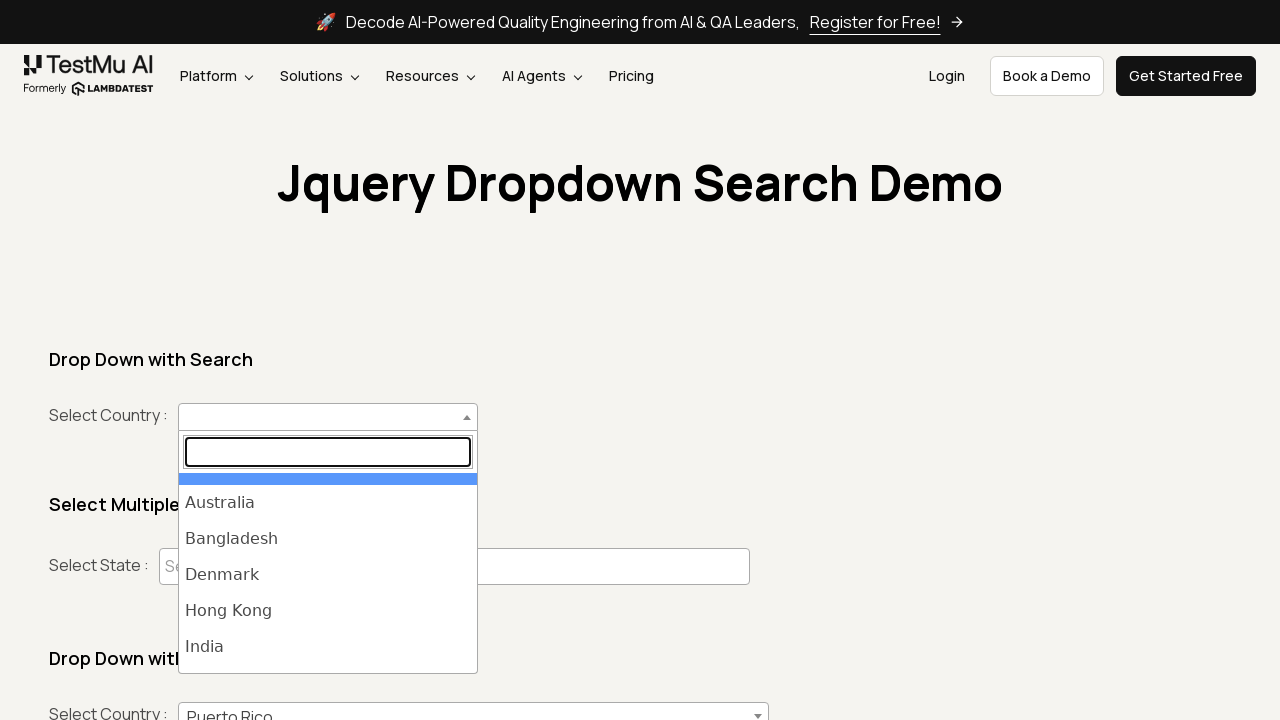

Selected India from dropdown at (328, 647) on #select2-country-results >> li >> internal:has-text="India"i
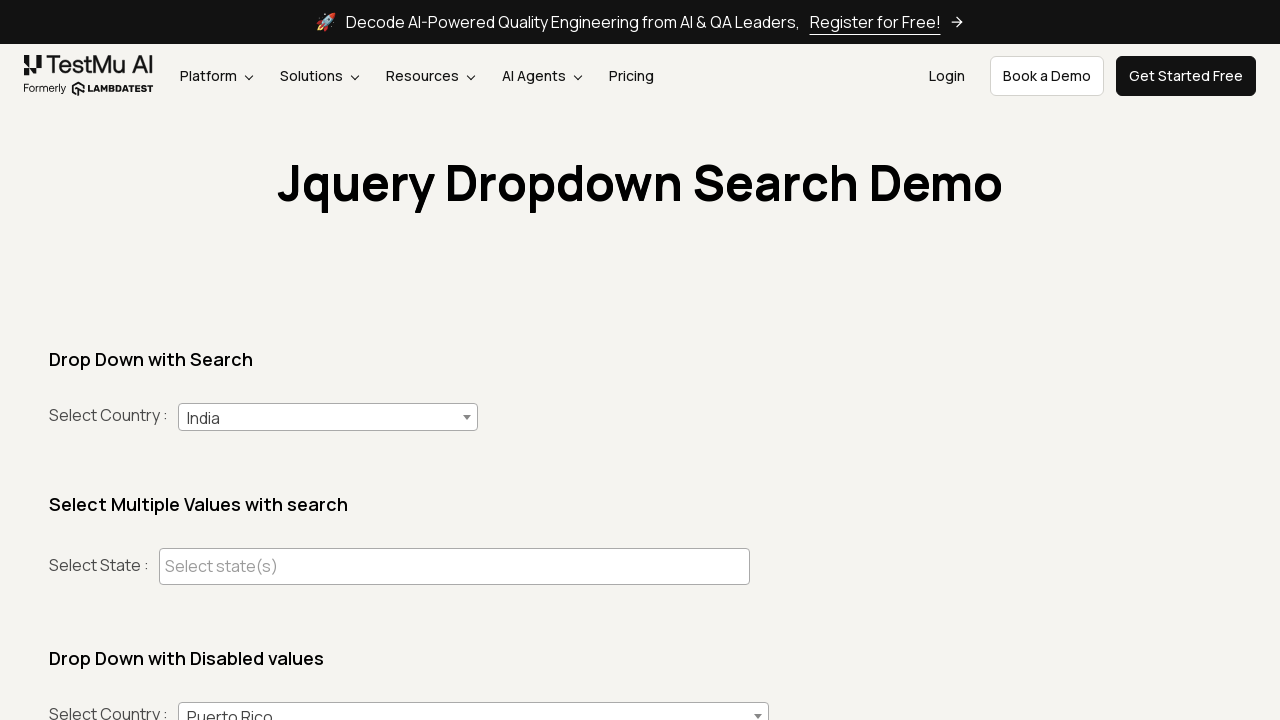

Clicked dropdown to open country selection again at (328, 417) on #country+span
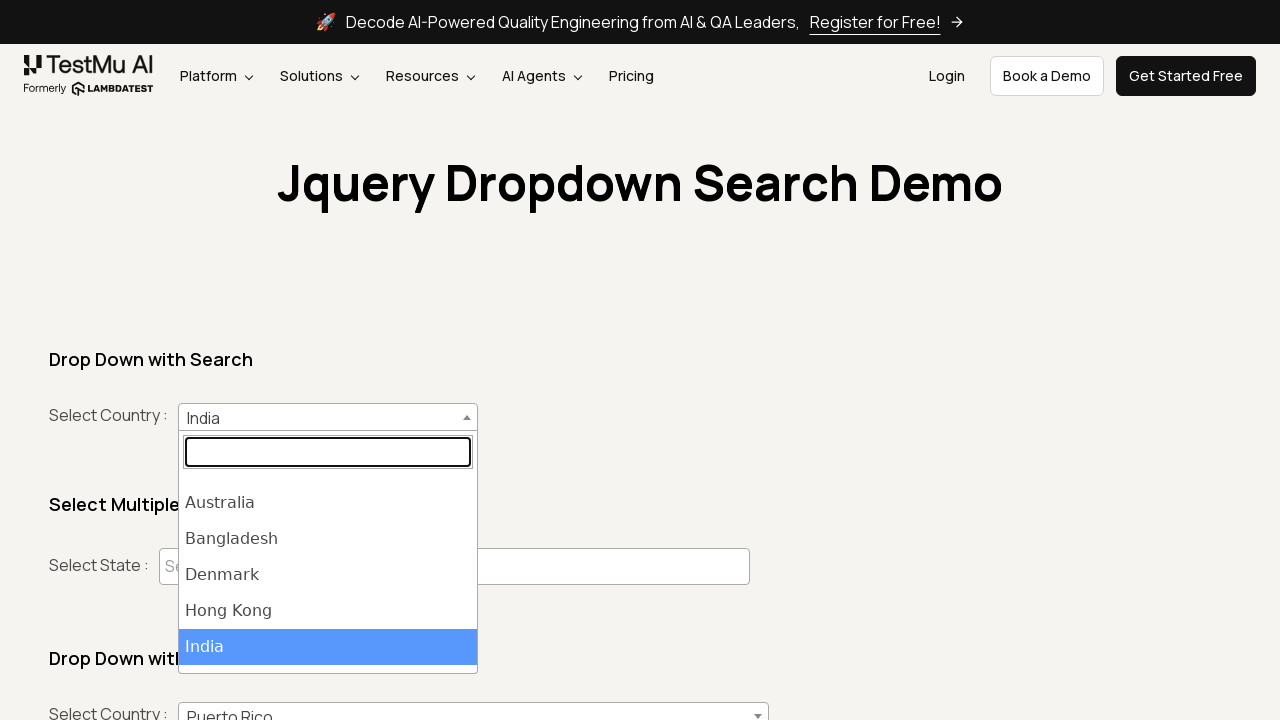

Selected Denmark from dropdown at (328, 575) on #select2-country-results >> li >> internal:has-text="Denmark"i
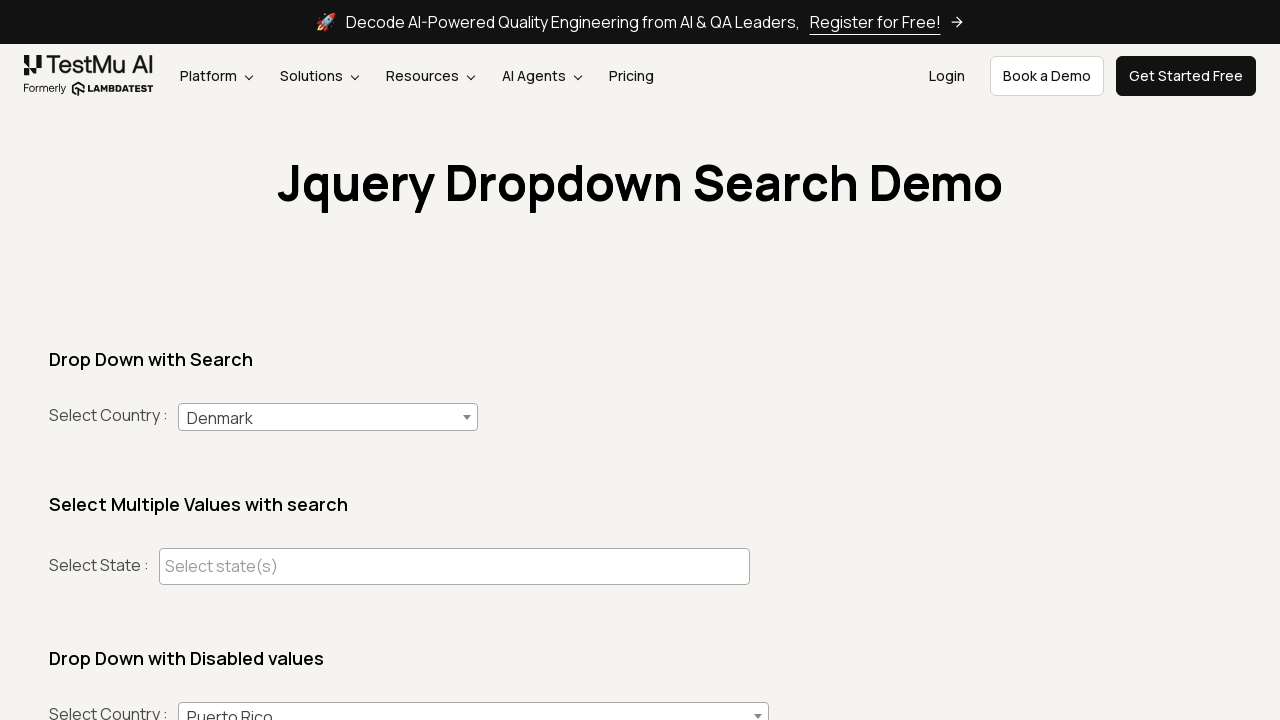

Clicked dropdown to open country selection again at (328, 417) on #country+span
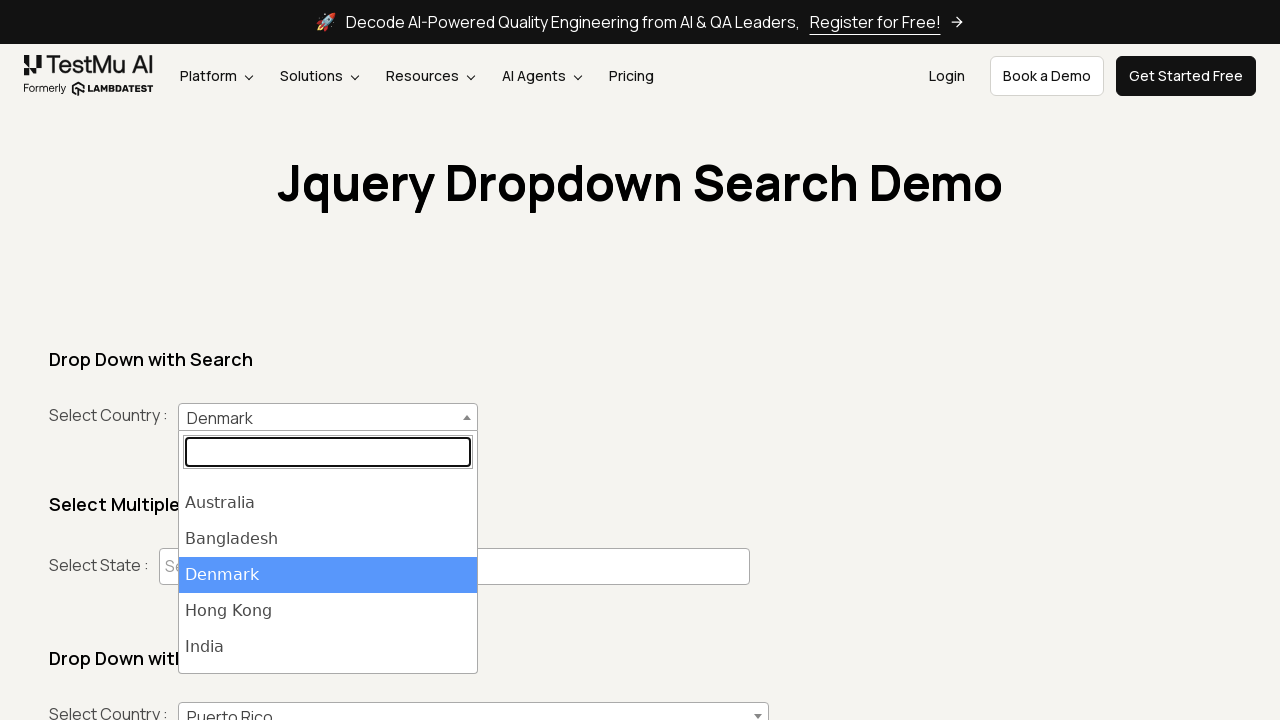

Selected South Africa from dropdown at (328, 619) on #select2-country-results >> li >> internal:has-text="south Africa"i
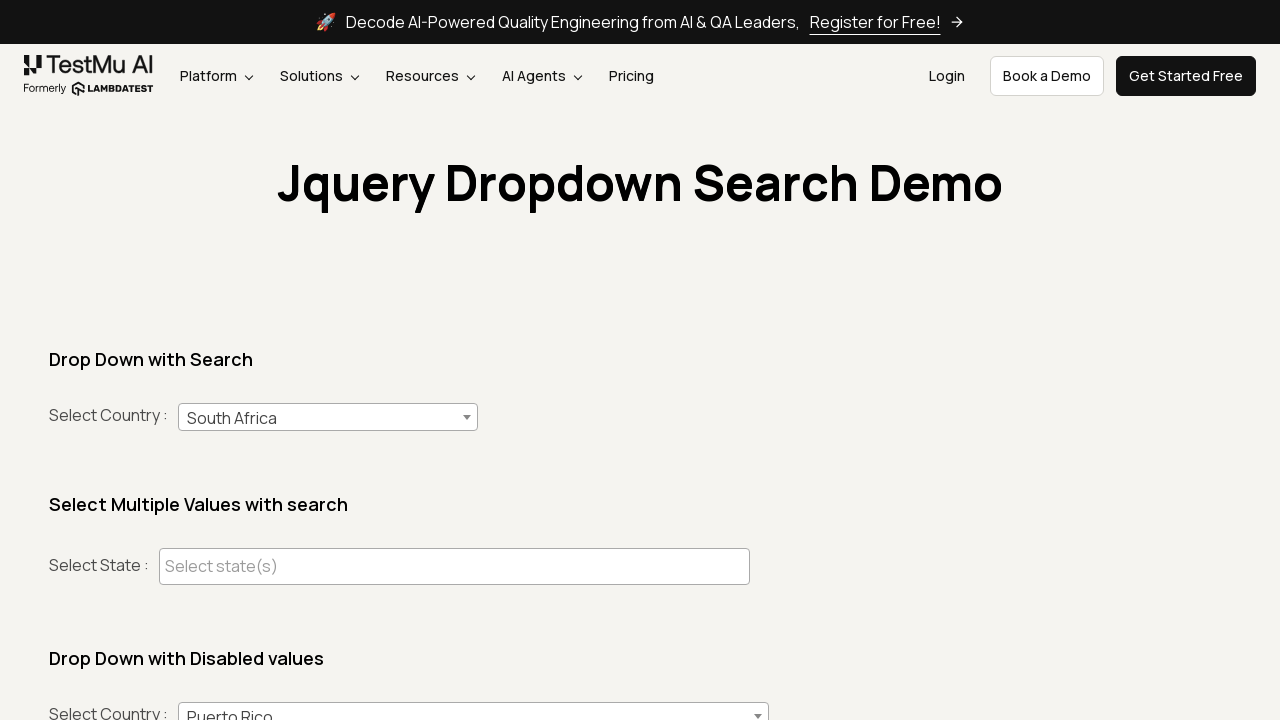

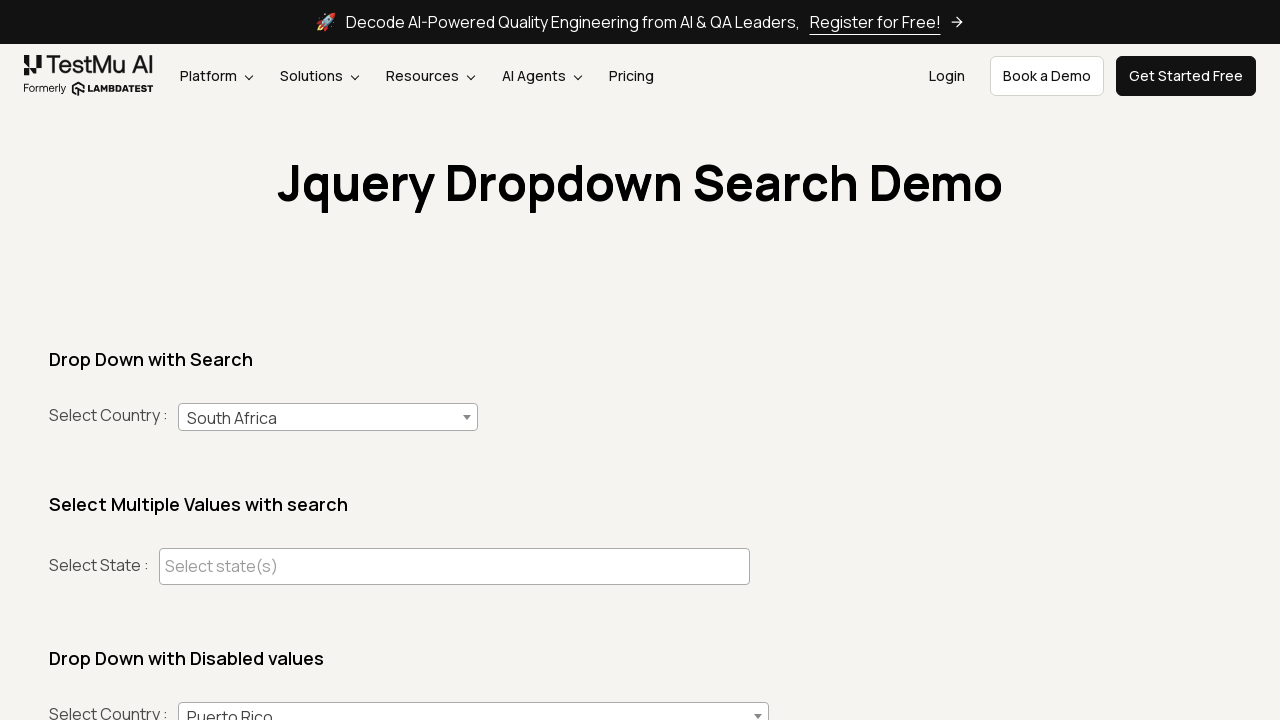